Navigates to nested frames page and switches to child iframe to access text content

Starting URL: https://demoqa.com/nestedframes

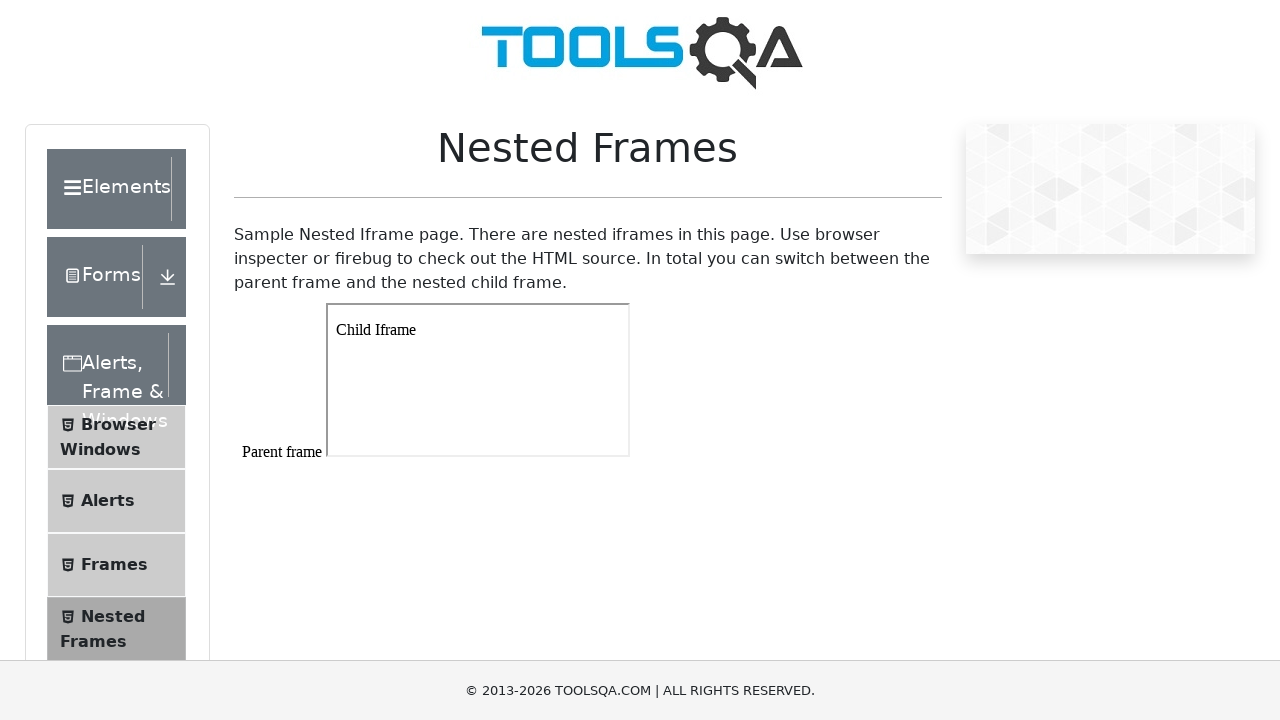

Navigated to nested frames page
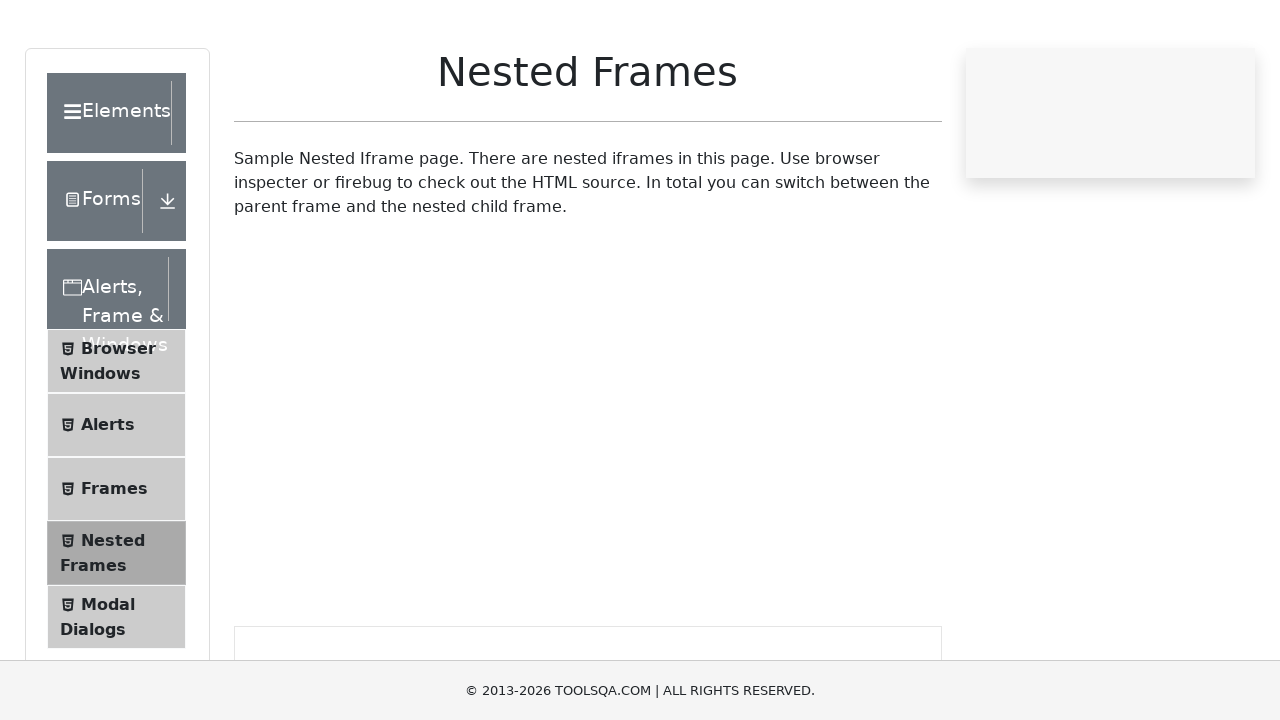

Located parent frame 'frame1'
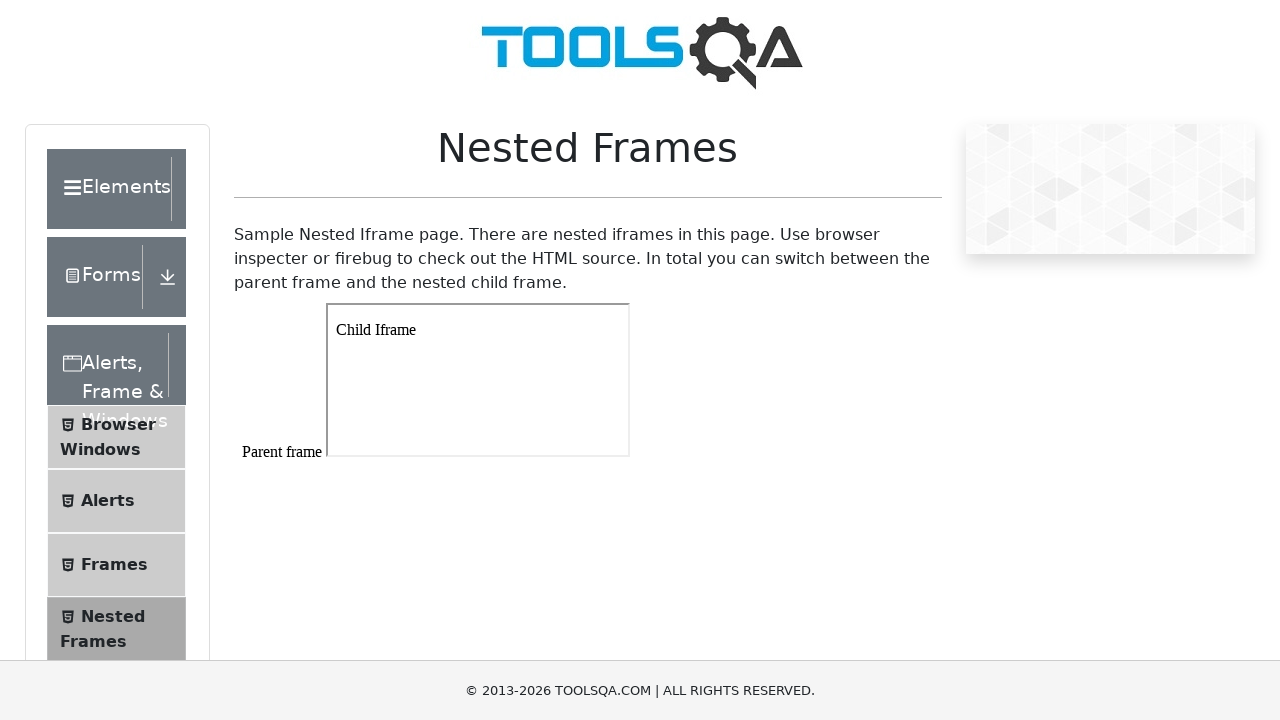

Retrieved child frames from parent frame
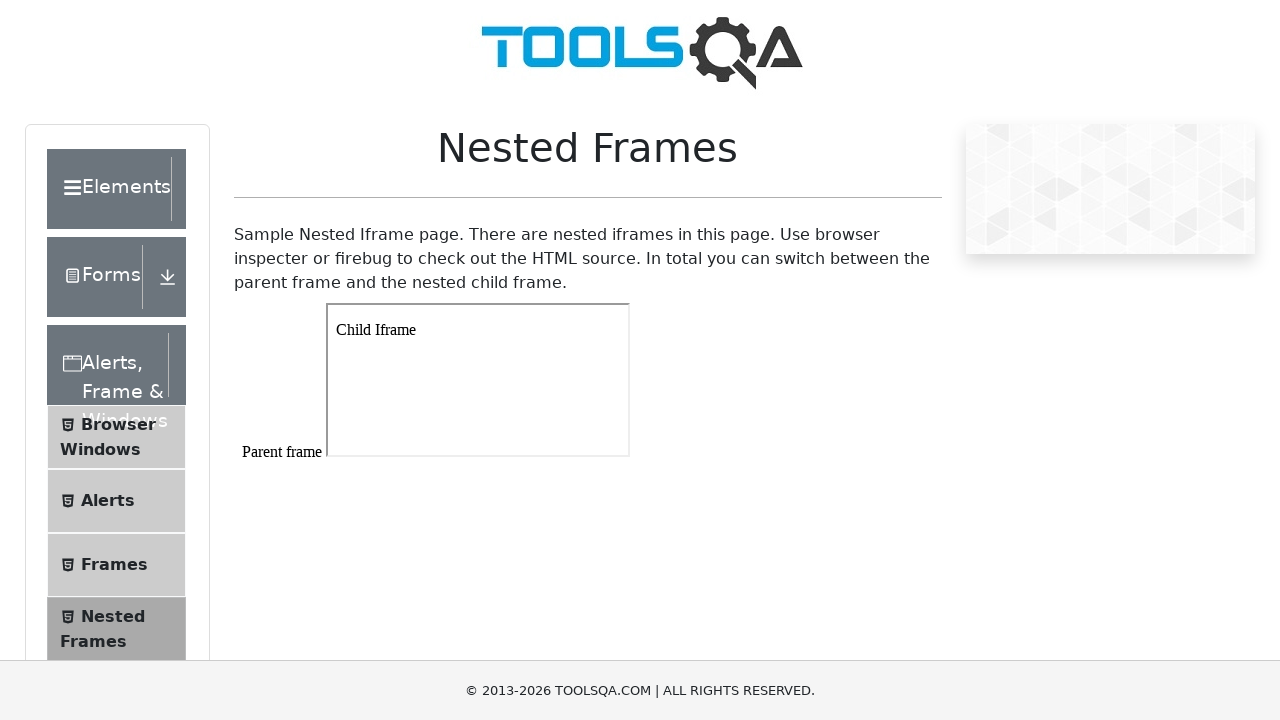

Switched to first child iframe
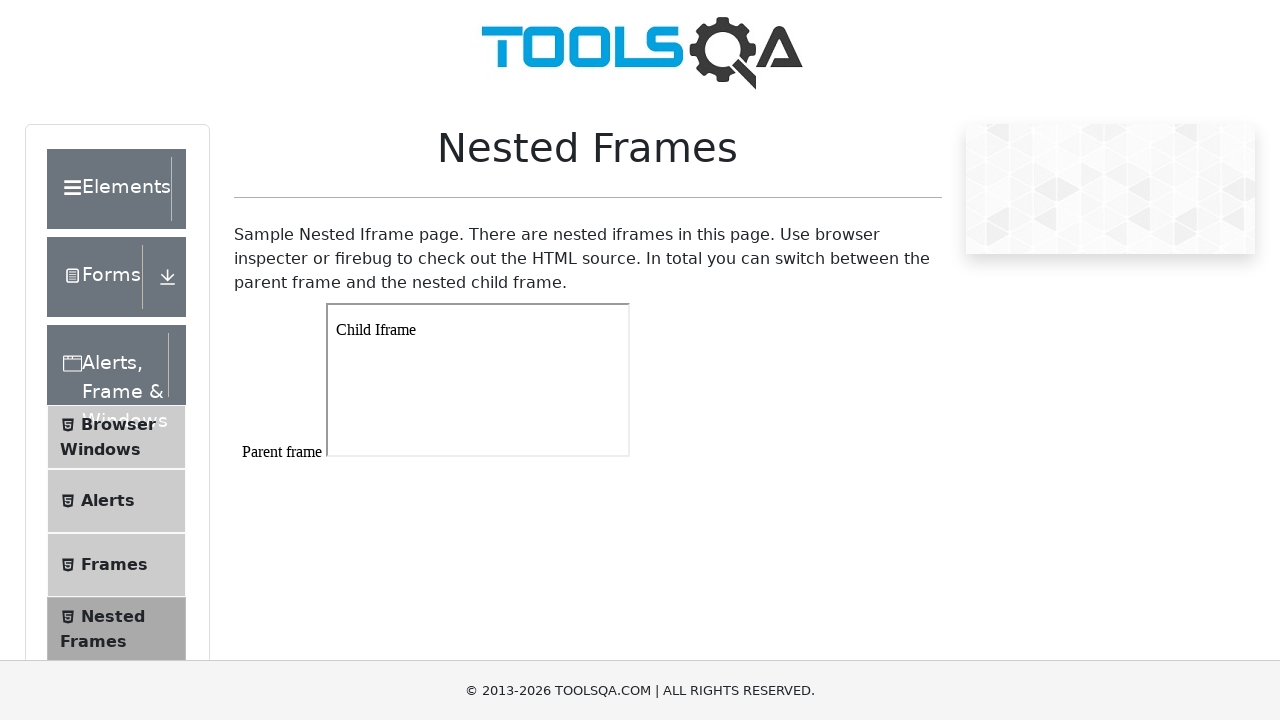

Located text element in child iframe
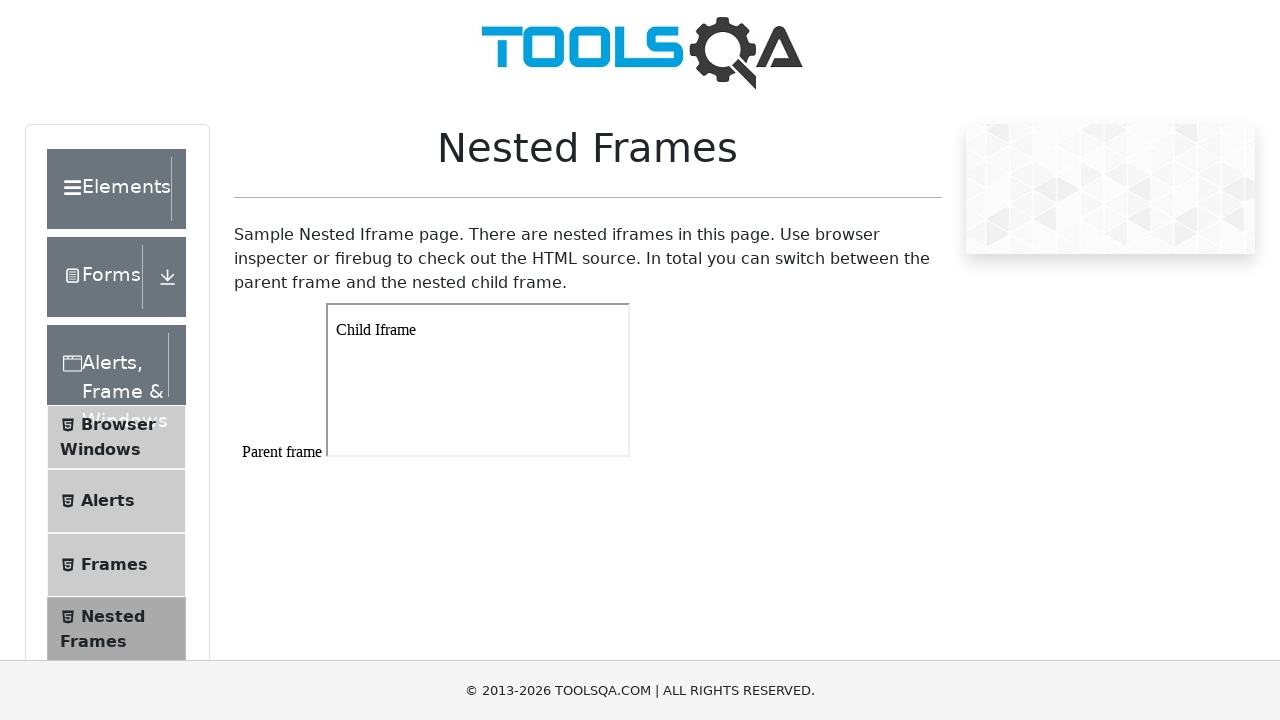

Extracted and printed text content from child iframe element
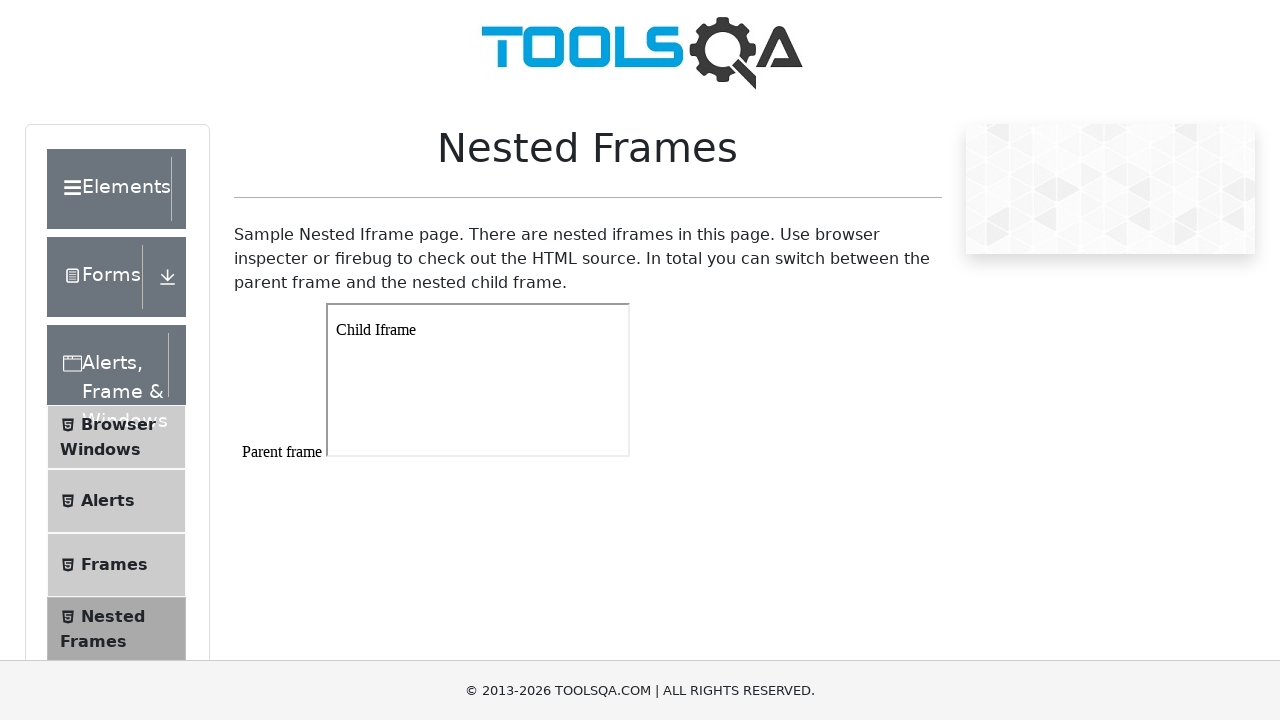

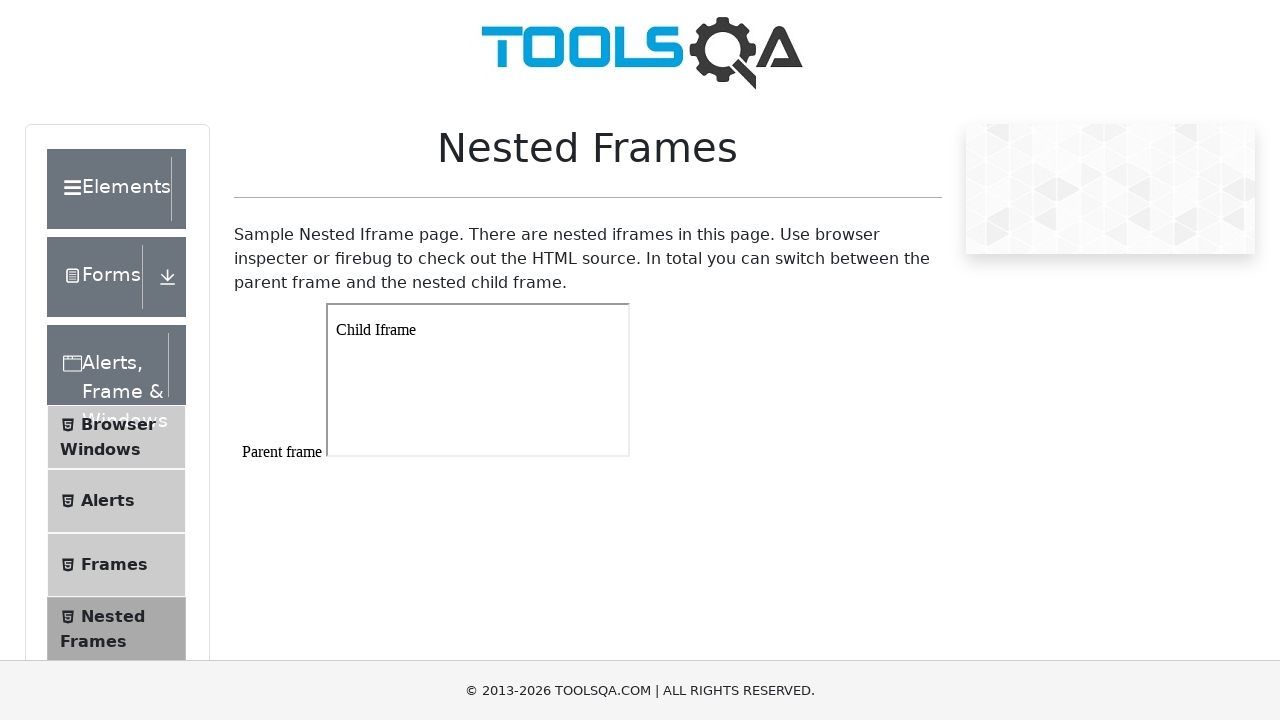